Tests alert functionality by clicking the alert button on the DemoQA alerts page

Starting URL: https://demoqa.com/alerts

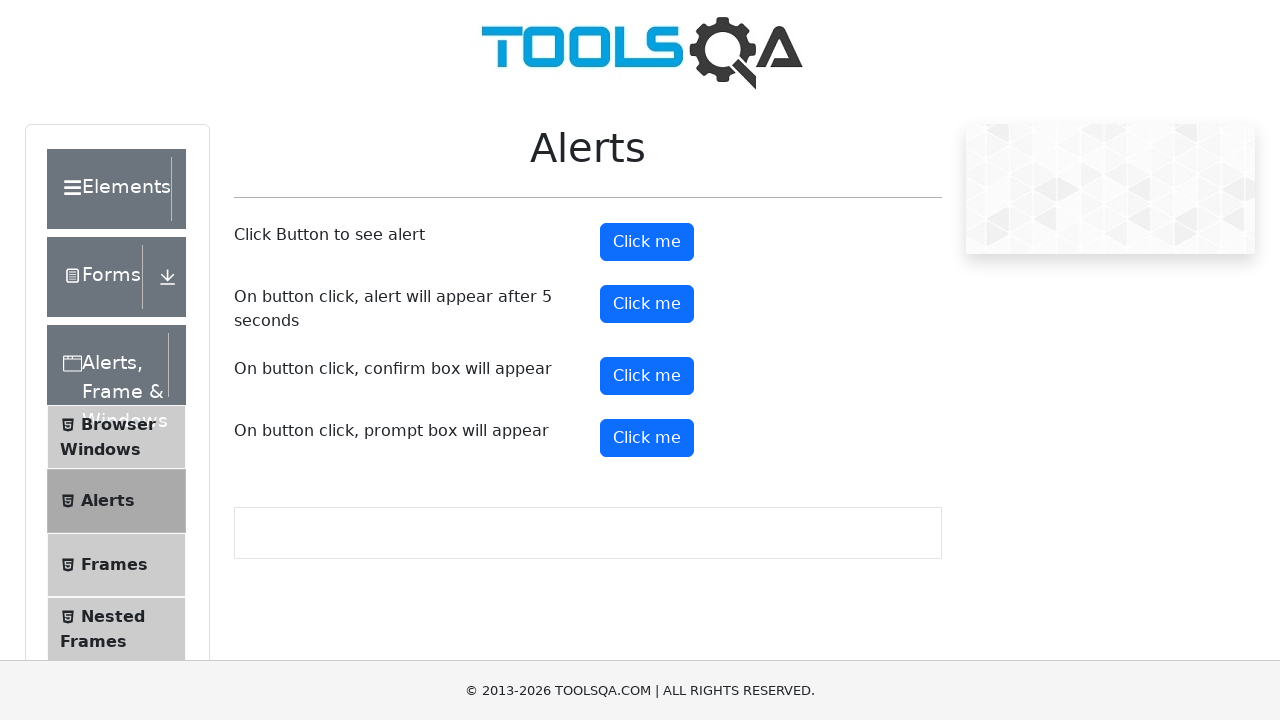

Navigated to DemoQA alerts page
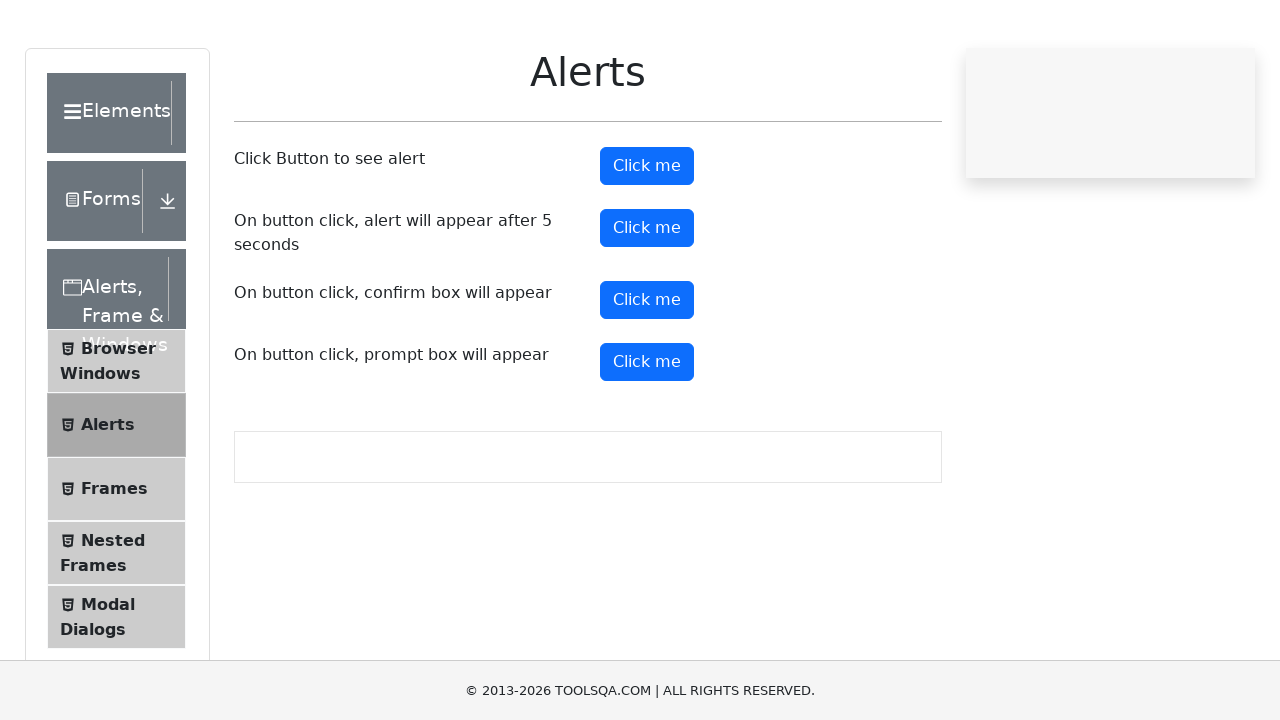

Clicked the alert button to trigger alert dialog at (647, 242) on #alertButton
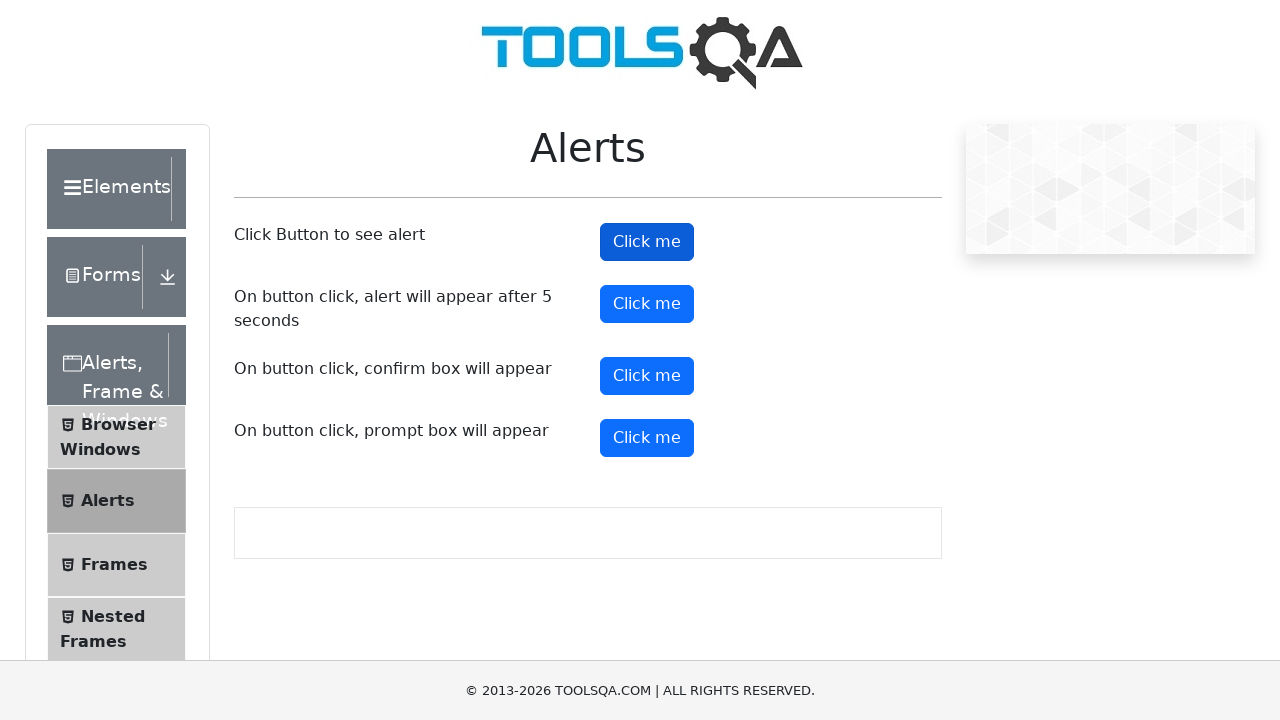

Accepted the alert dialog
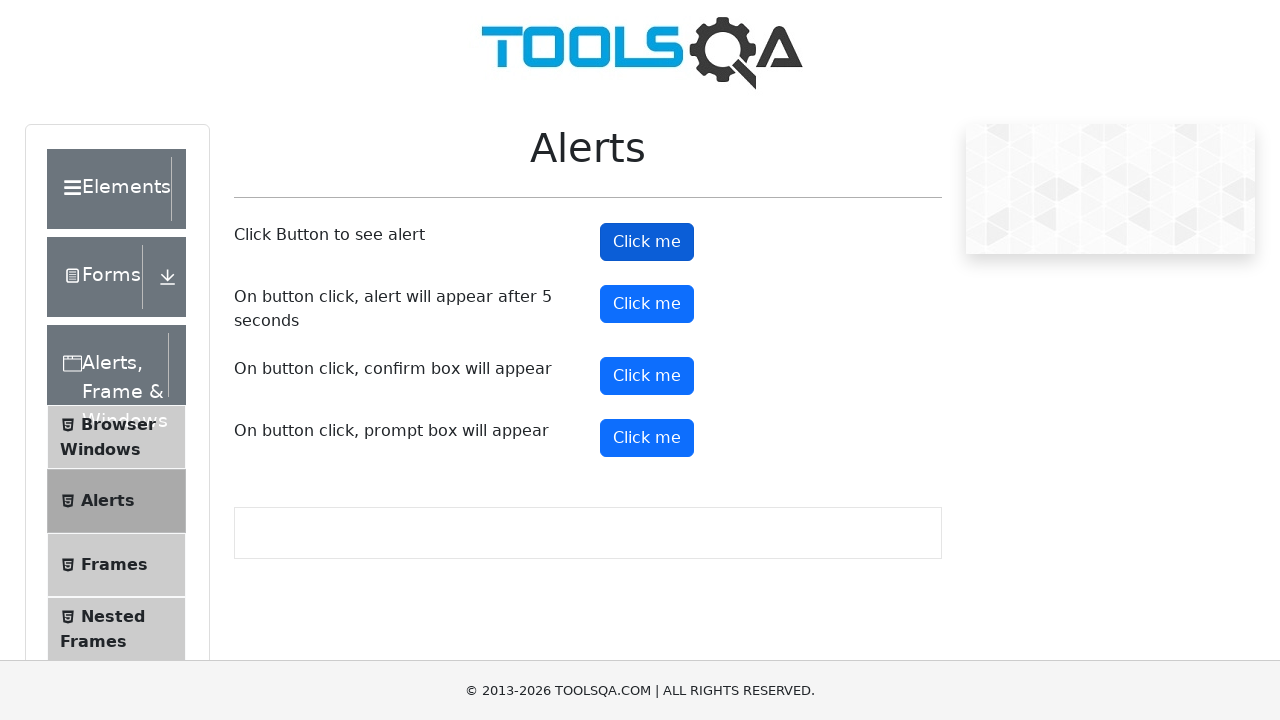

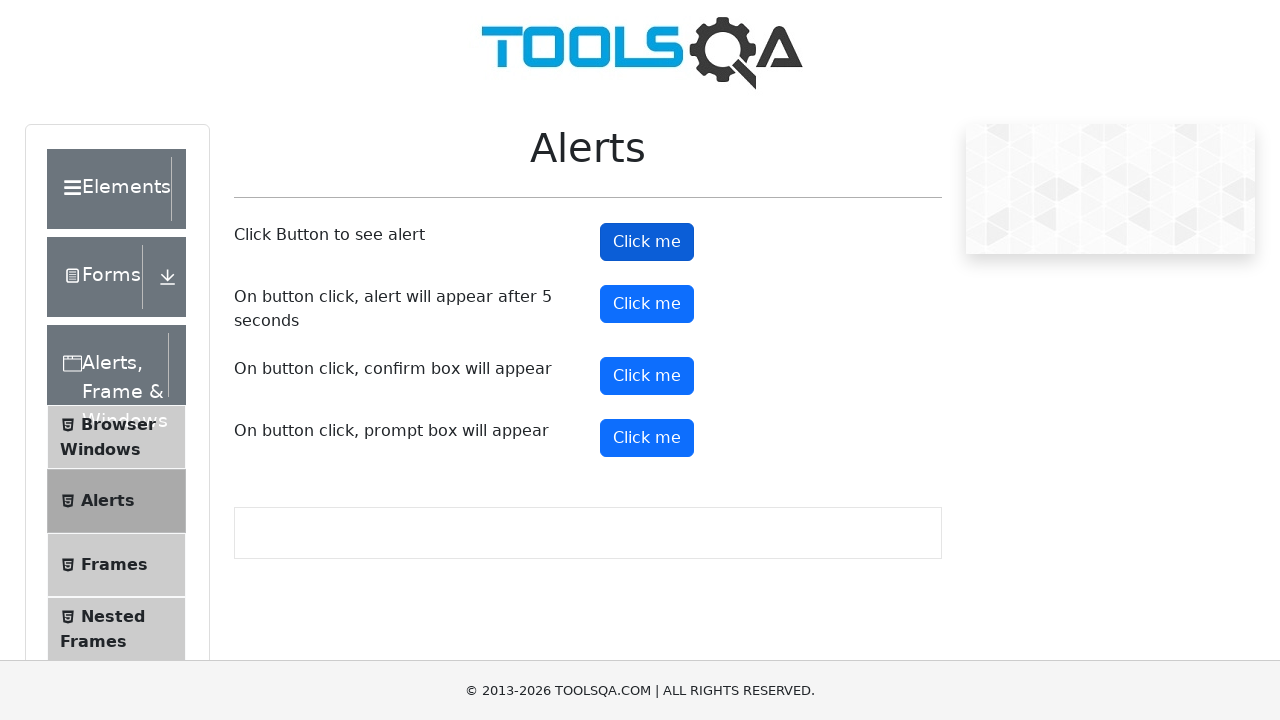